Tests a registration form by filling in required fields (first name, last name, city) and submitting, then verifies successful registration message

Starting URL: http://suninjuly.github.io/registration1.html

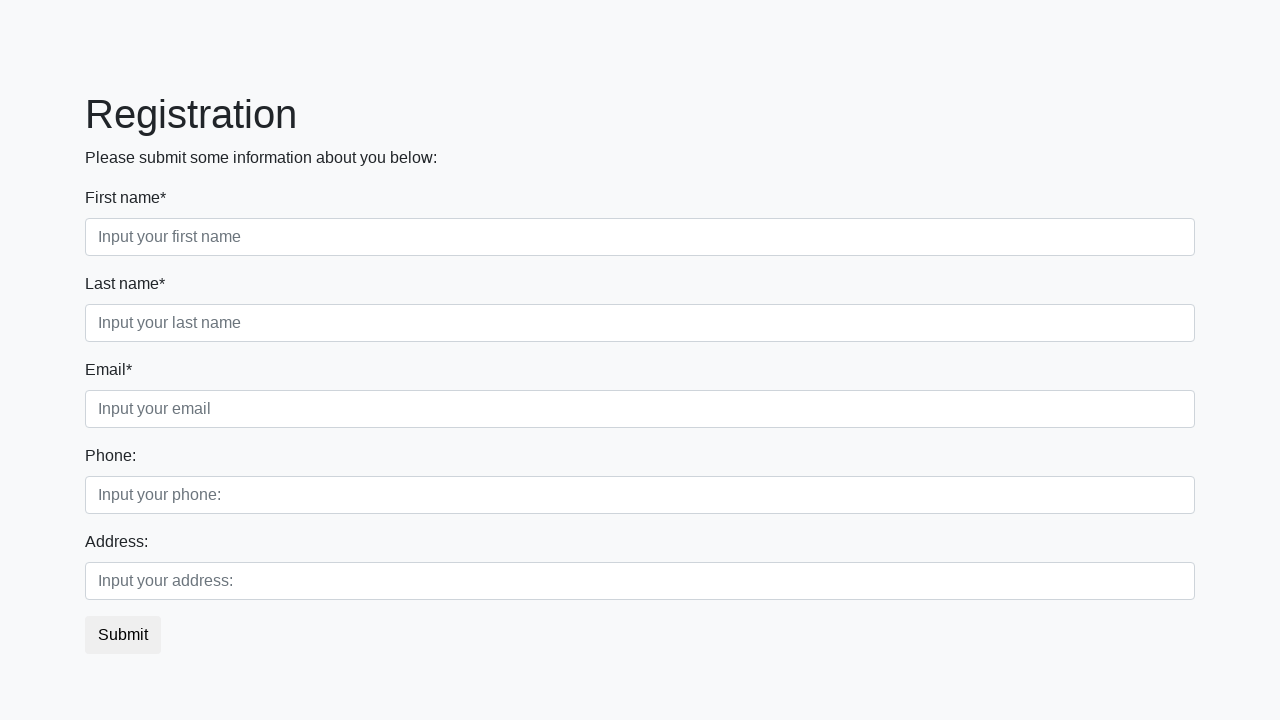

Filled first name field with 'Ivan' on .first_block .first
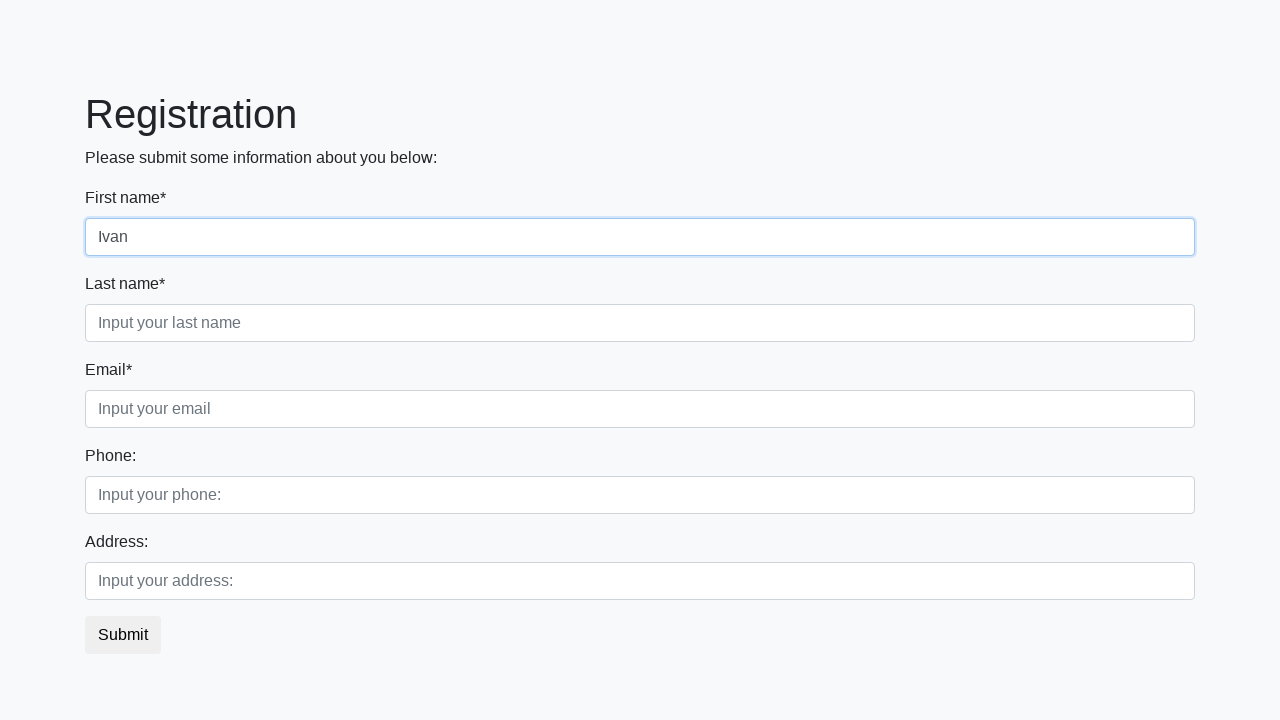

Filled last name field with 'Petrov' on .first_block .second
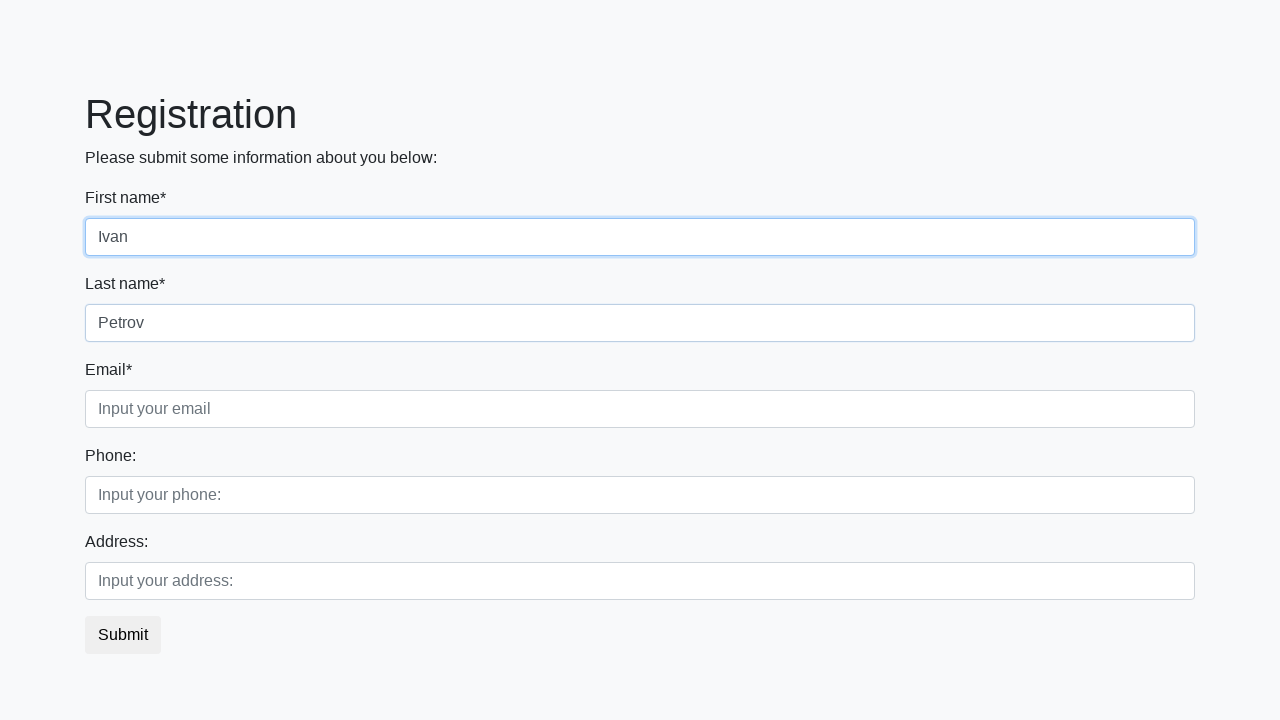

Filled city field with 'Smolensk' on .first_block .third
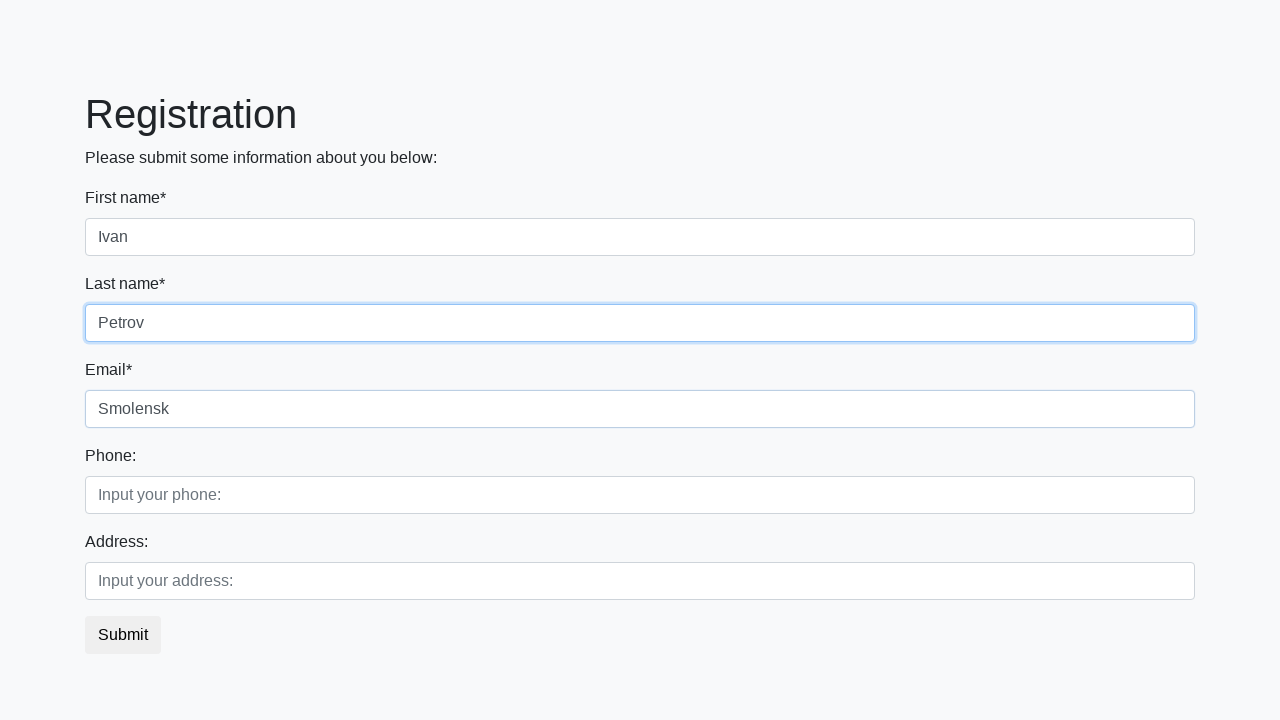

Clicked submit button to register at (123, 635) on button.btn
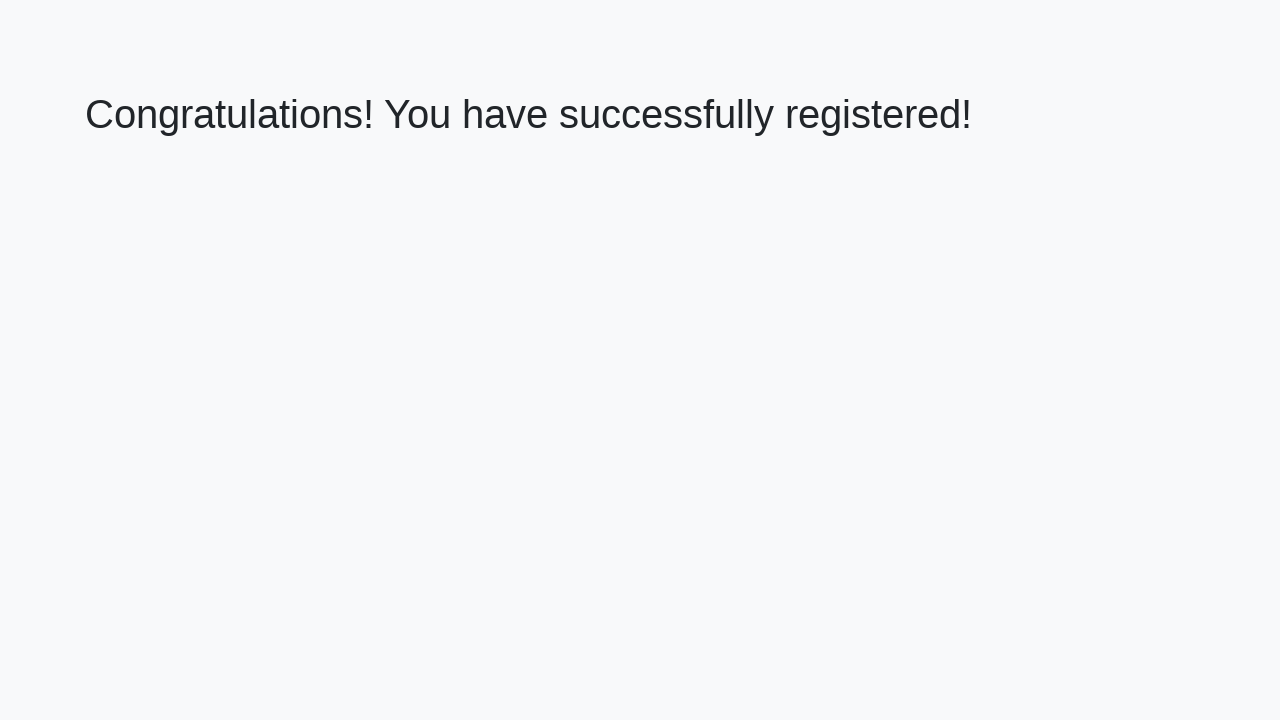

Success message heading appeared
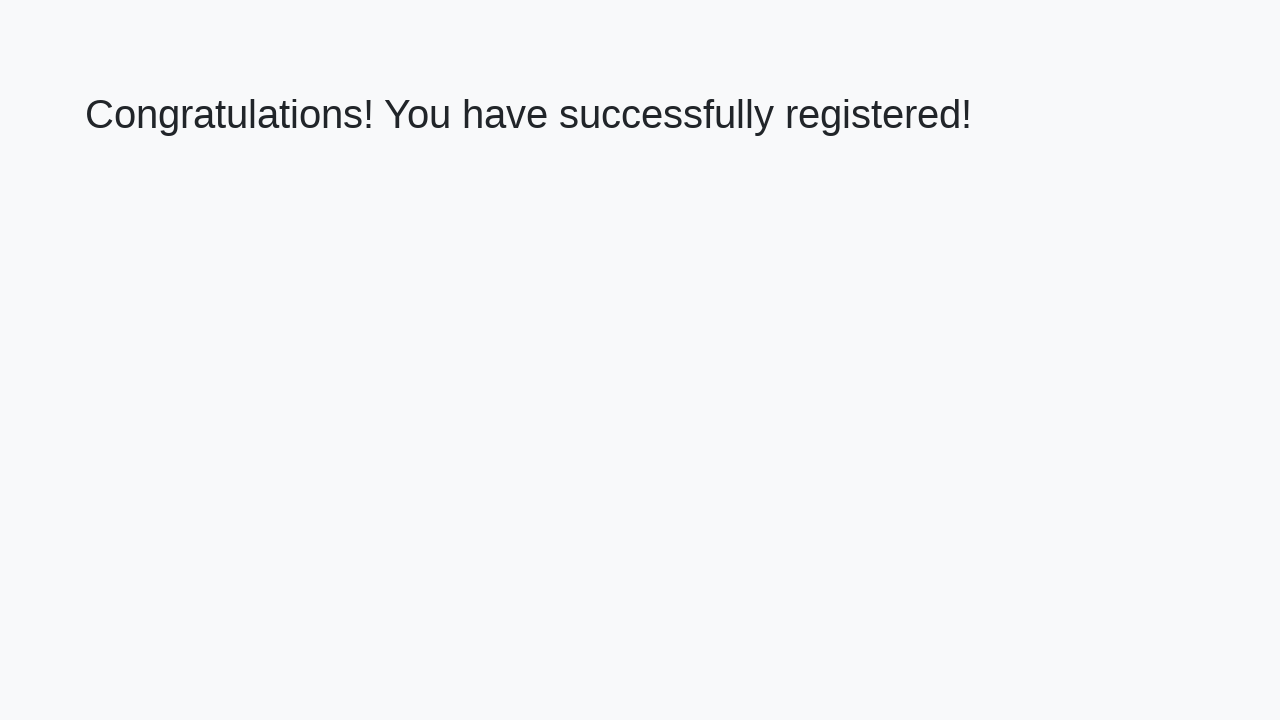

Retrieved success message text
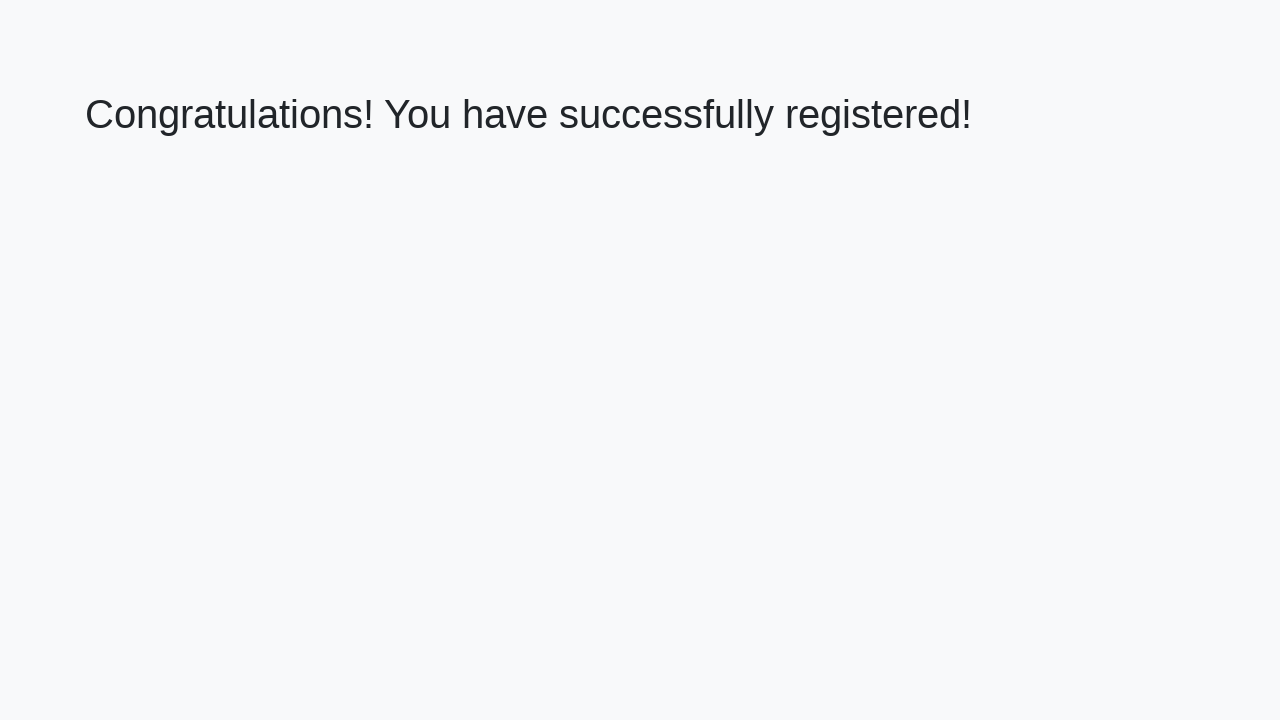

Verified success message matches expected text
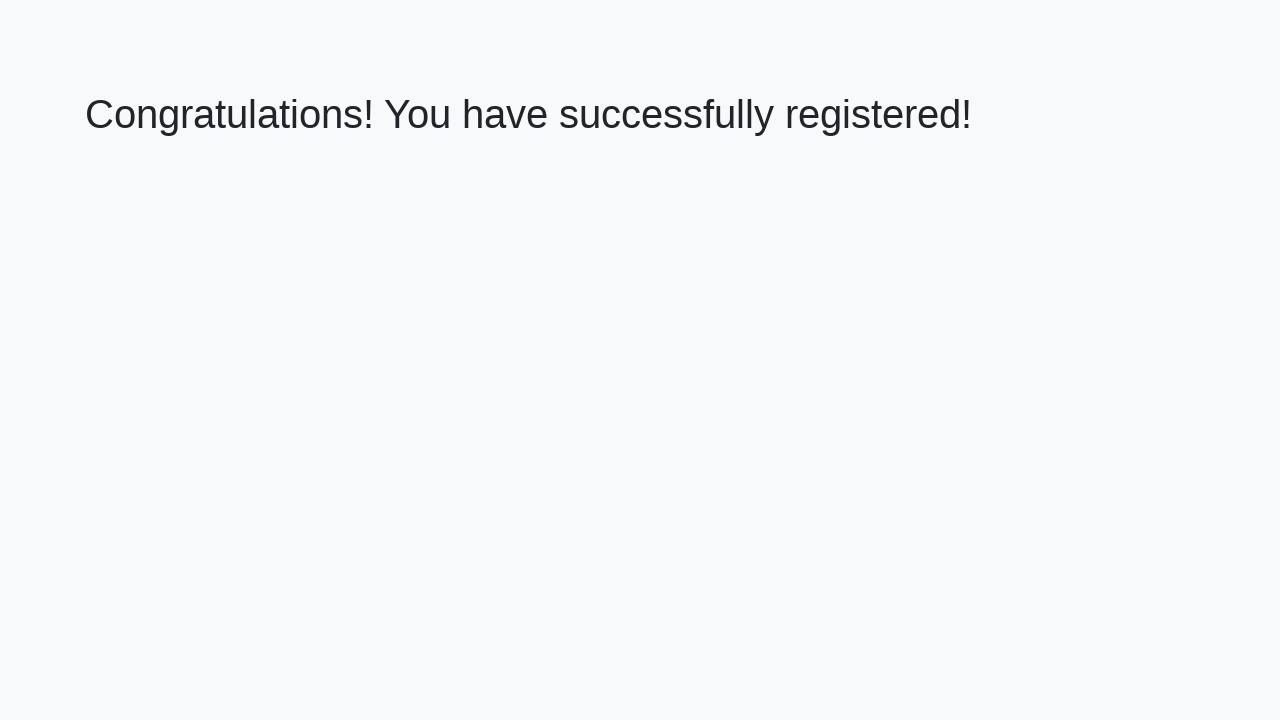

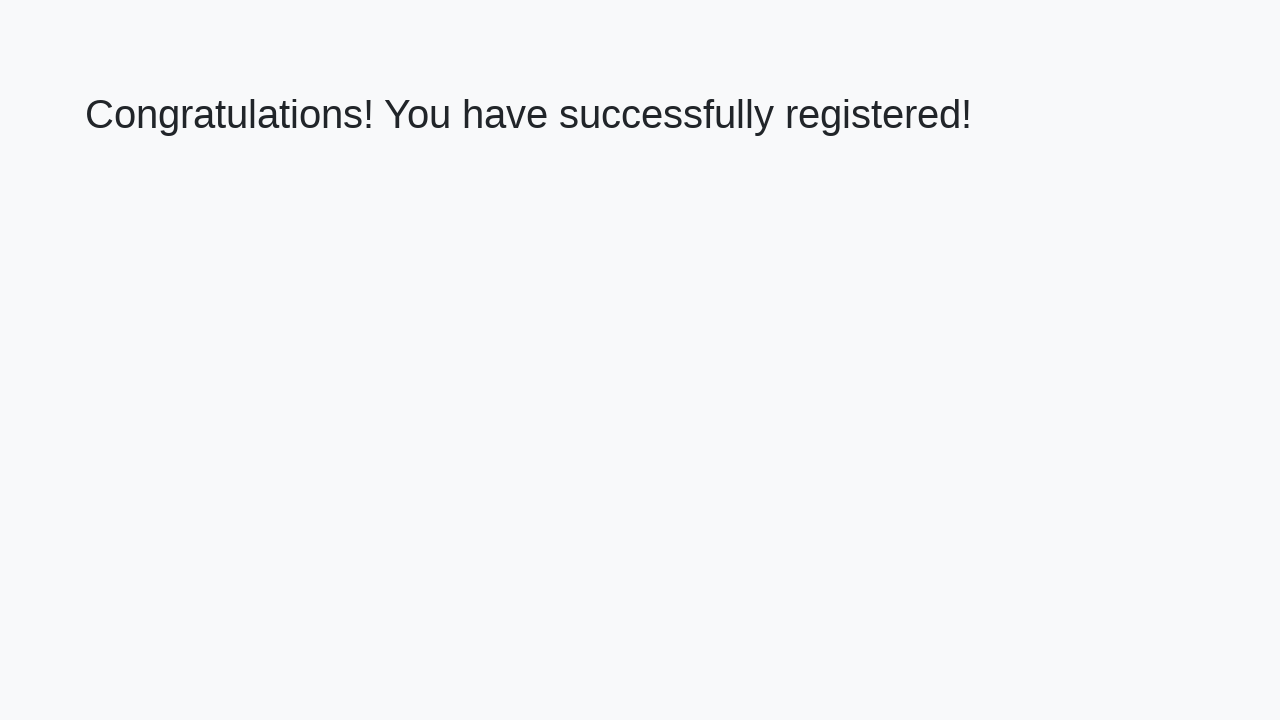